Selects "Canada" from the country dropdown

Starting URL: https://testautomationpractice.blogspot.com/

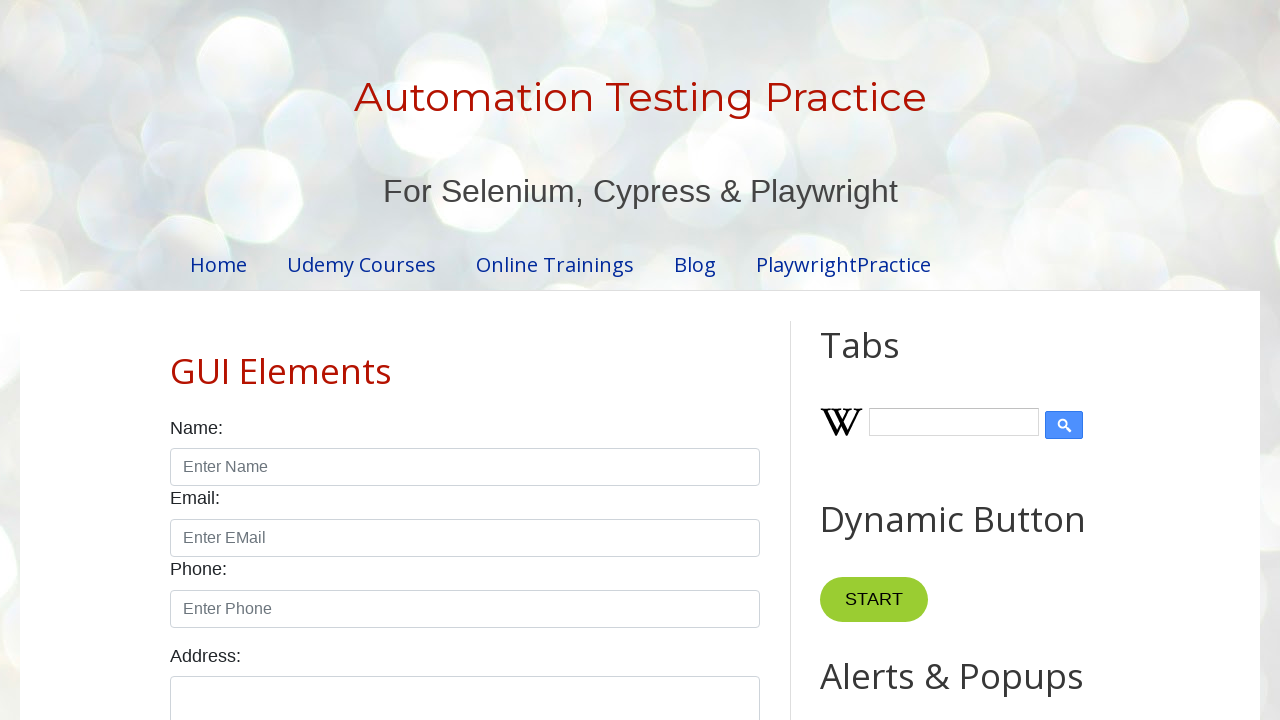

Navigated to test automation practice website
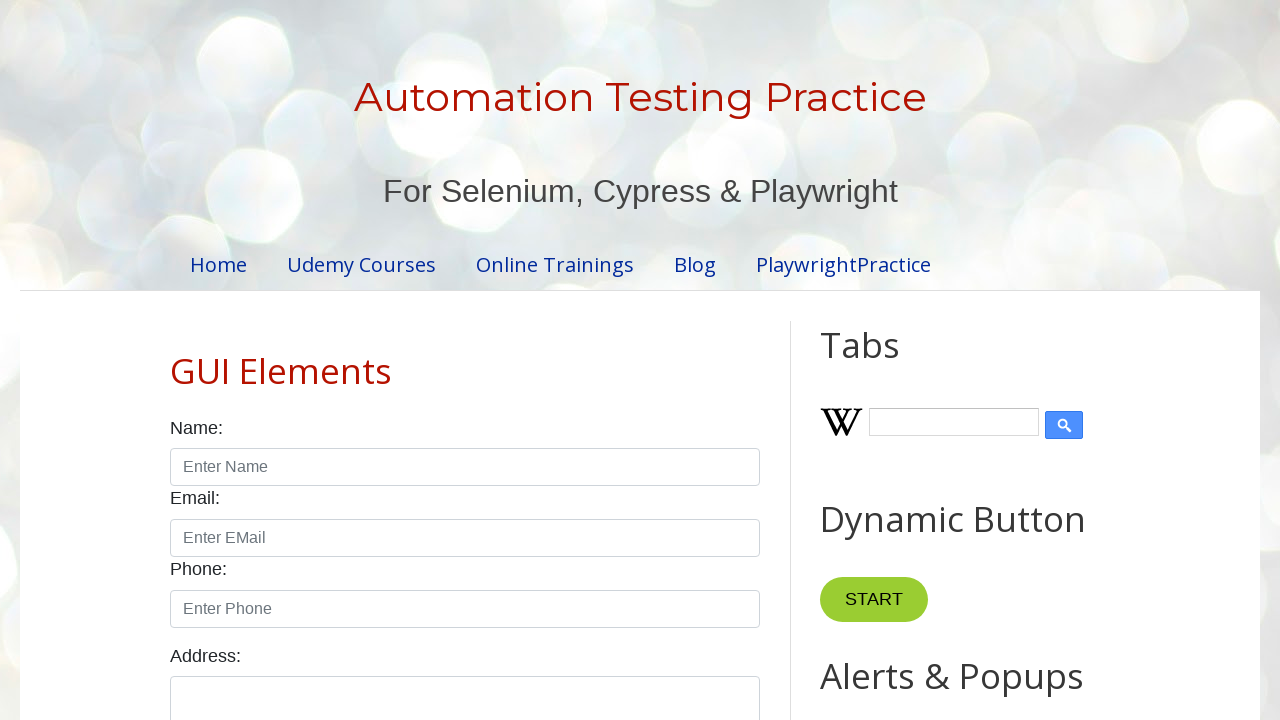

Selected 'Canada' from the country dropdown on #country
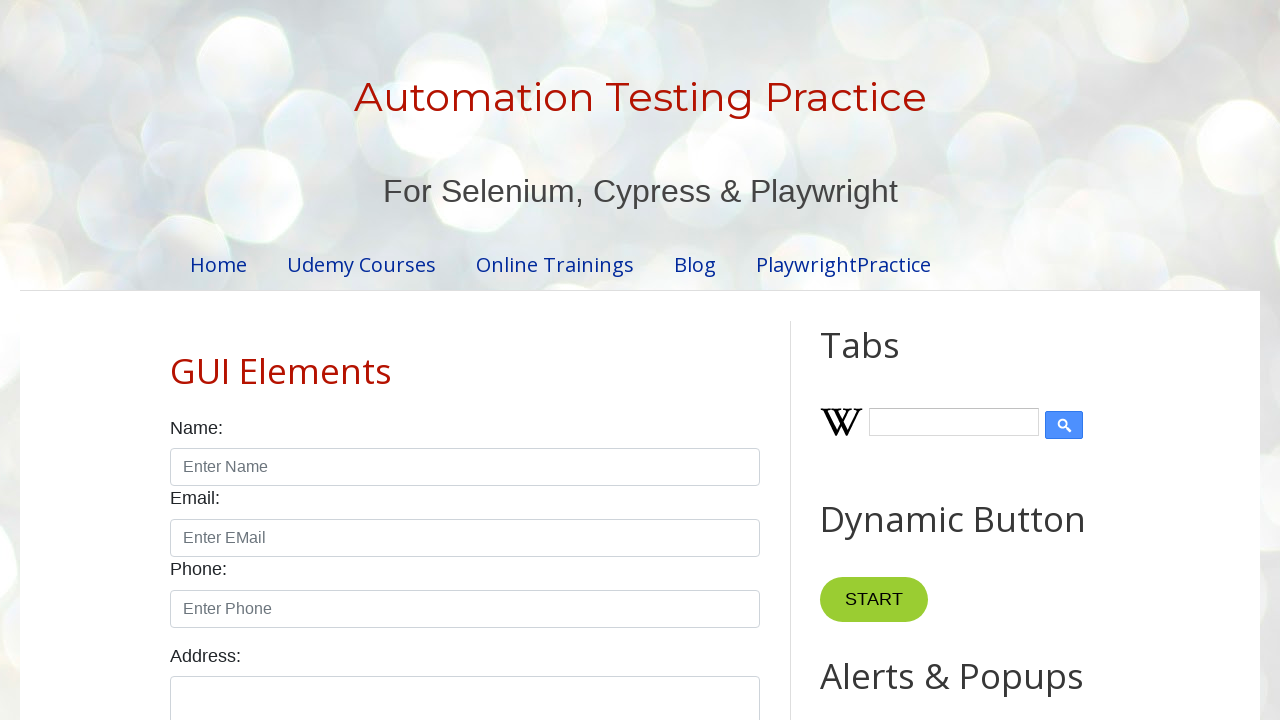

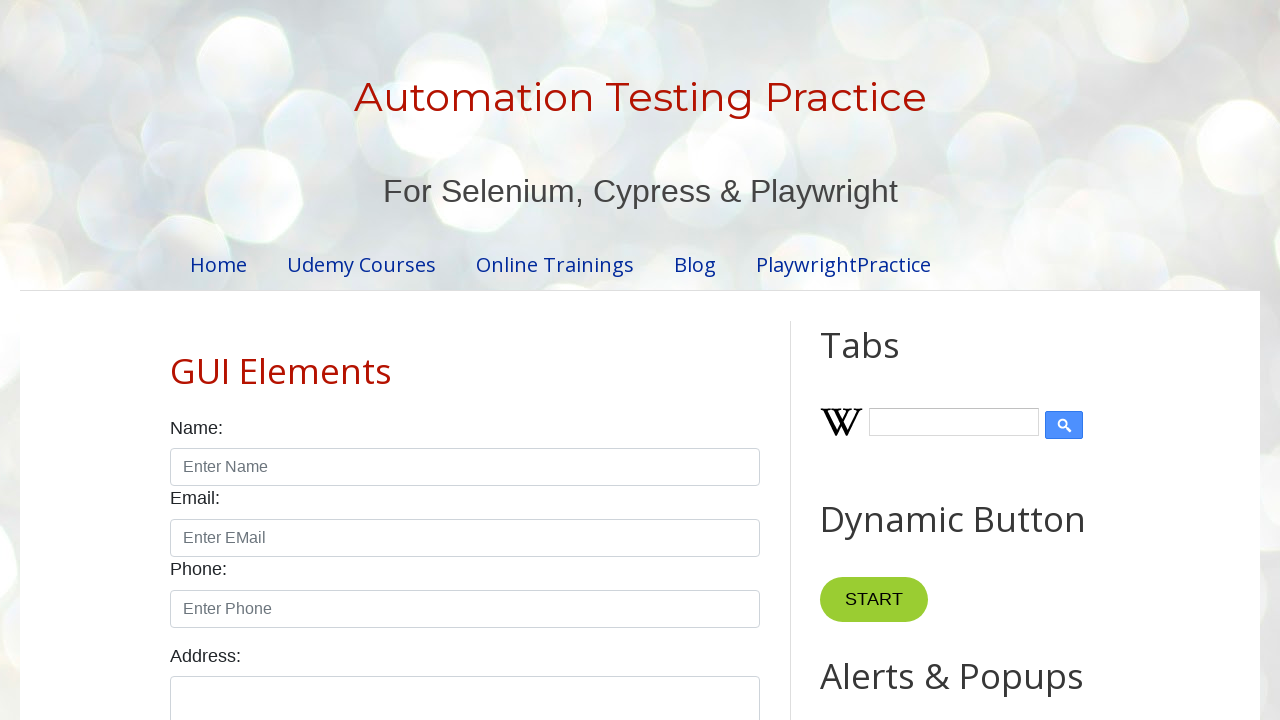